Tests the sign-up flow on testotomasyonu.com by navigating to the account page, clicking sign up link, and scrolling down the form

Starting URL: https://www.testotomasyonu.com

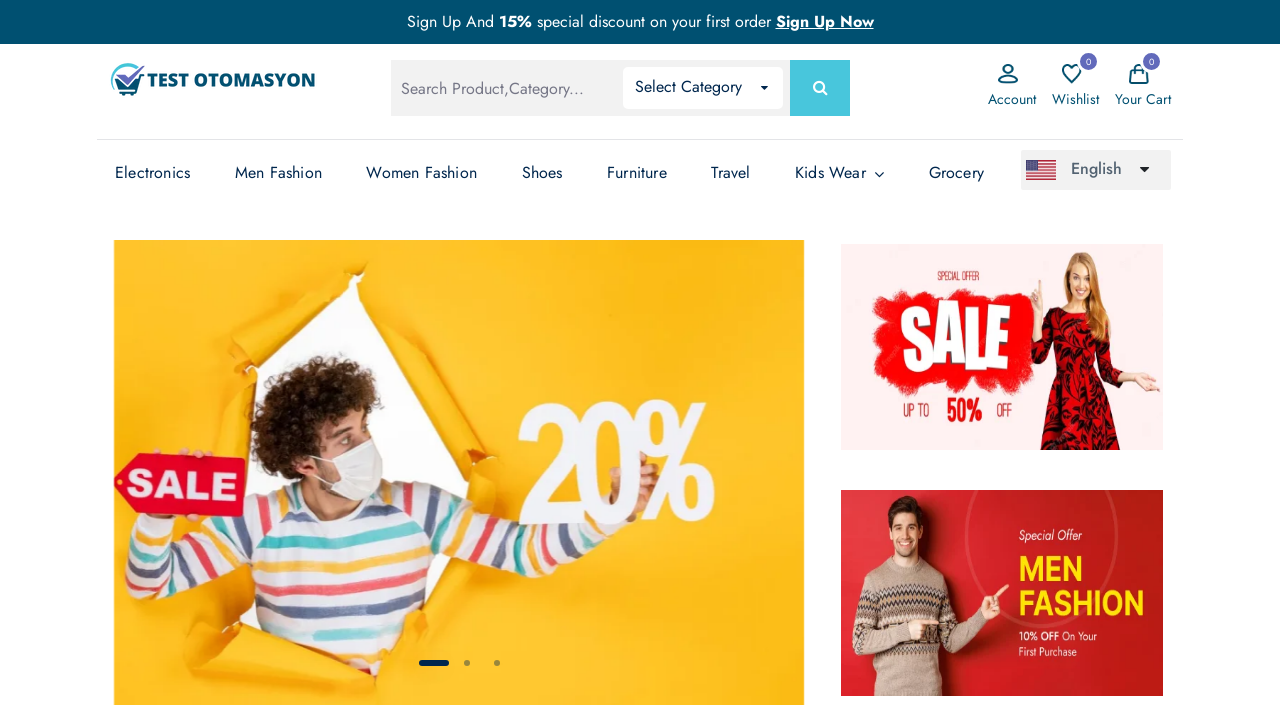

Clicked on Account link at (1012, 99) on (//*[.='Account'])[1]
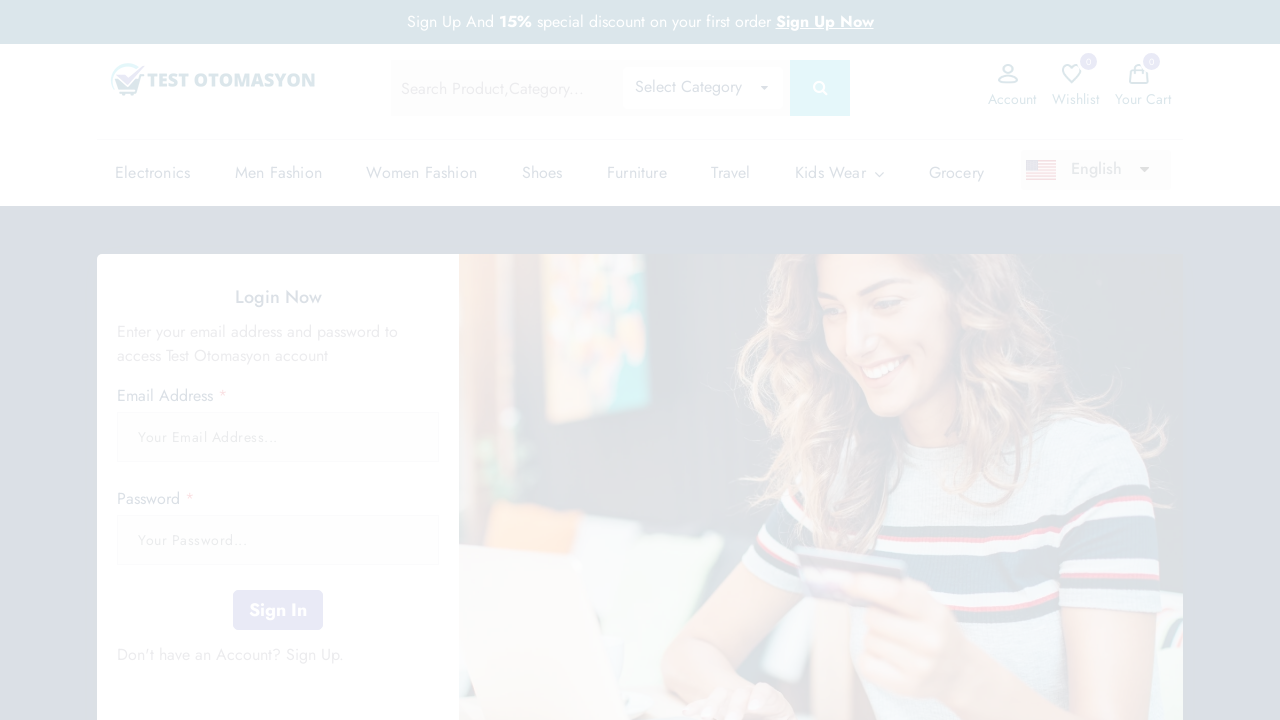

Waited 2 seconds for page to load
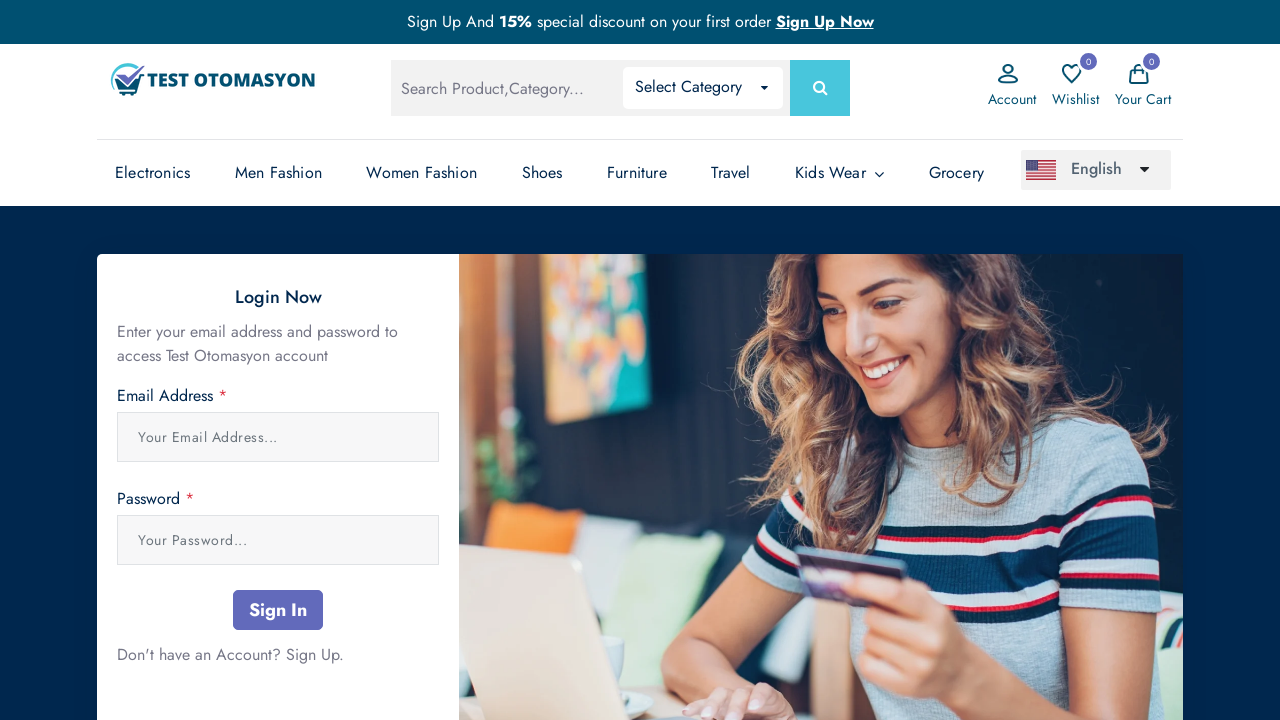

Clicked on Sign Up link at (312, 654) on xpath=//*[@*='sign-up ']
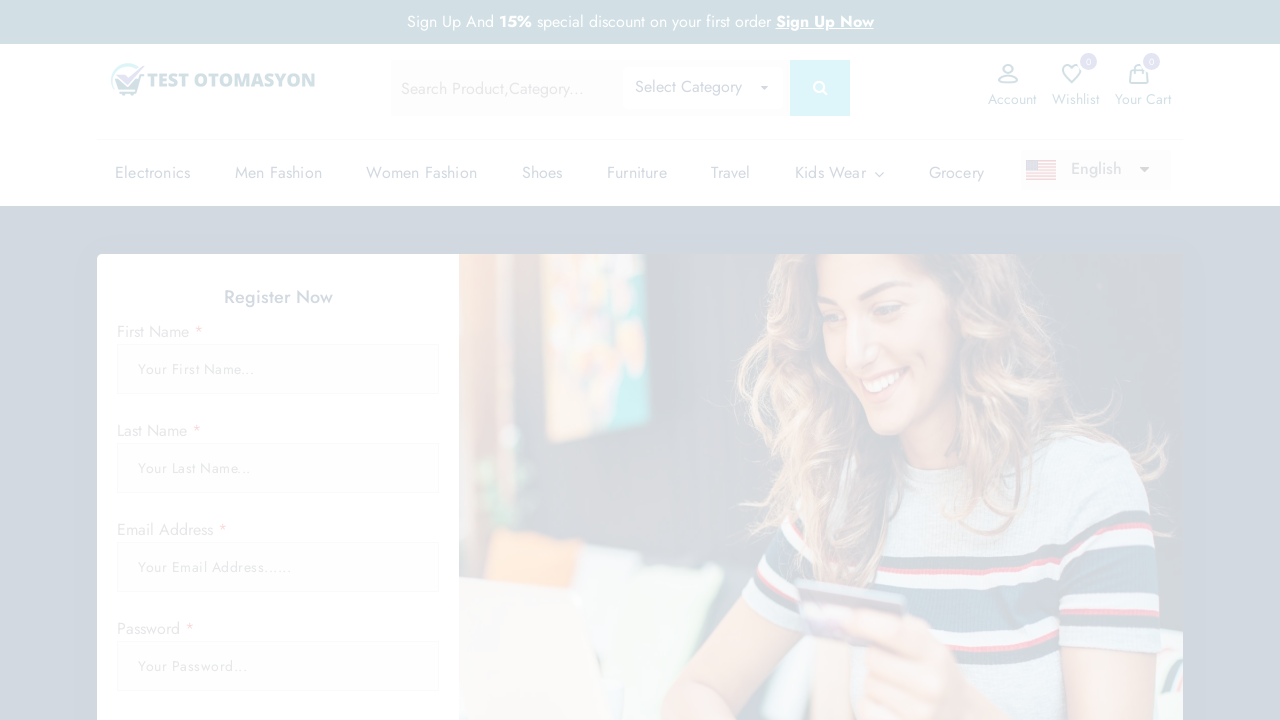

Waited 2 seconds for sign-up form to load
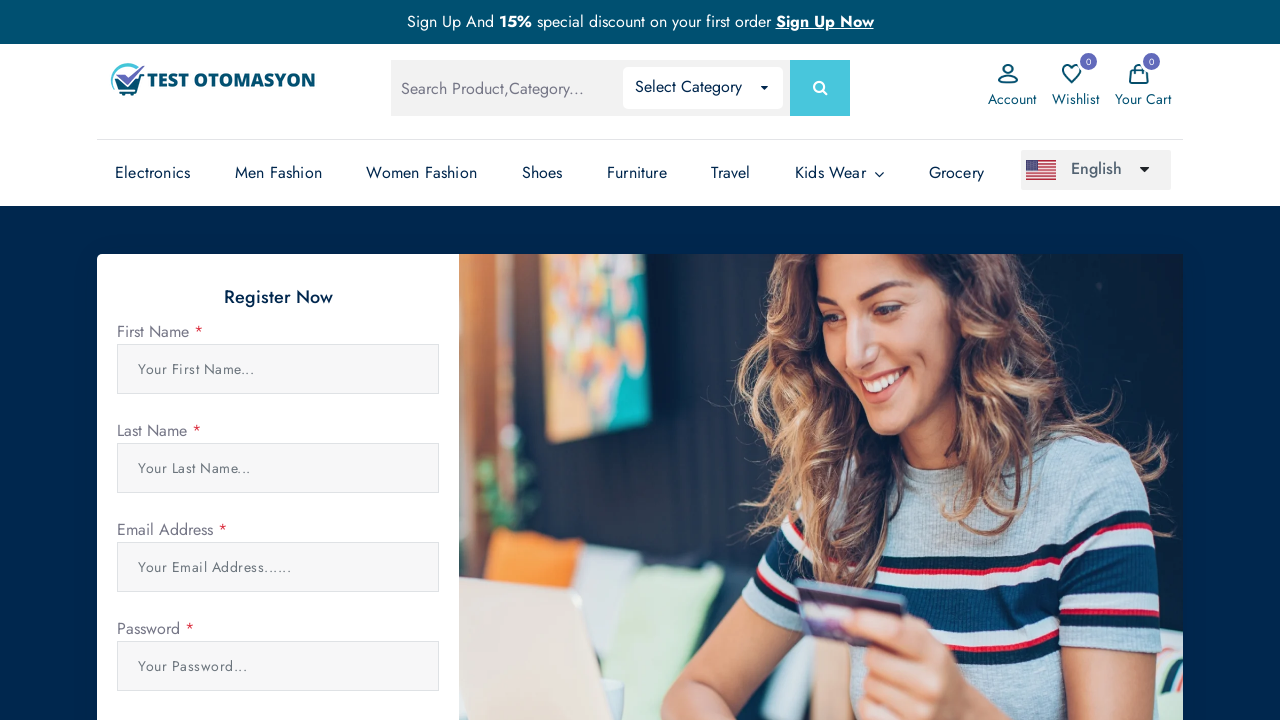

Pressed ArrowDown to scroll
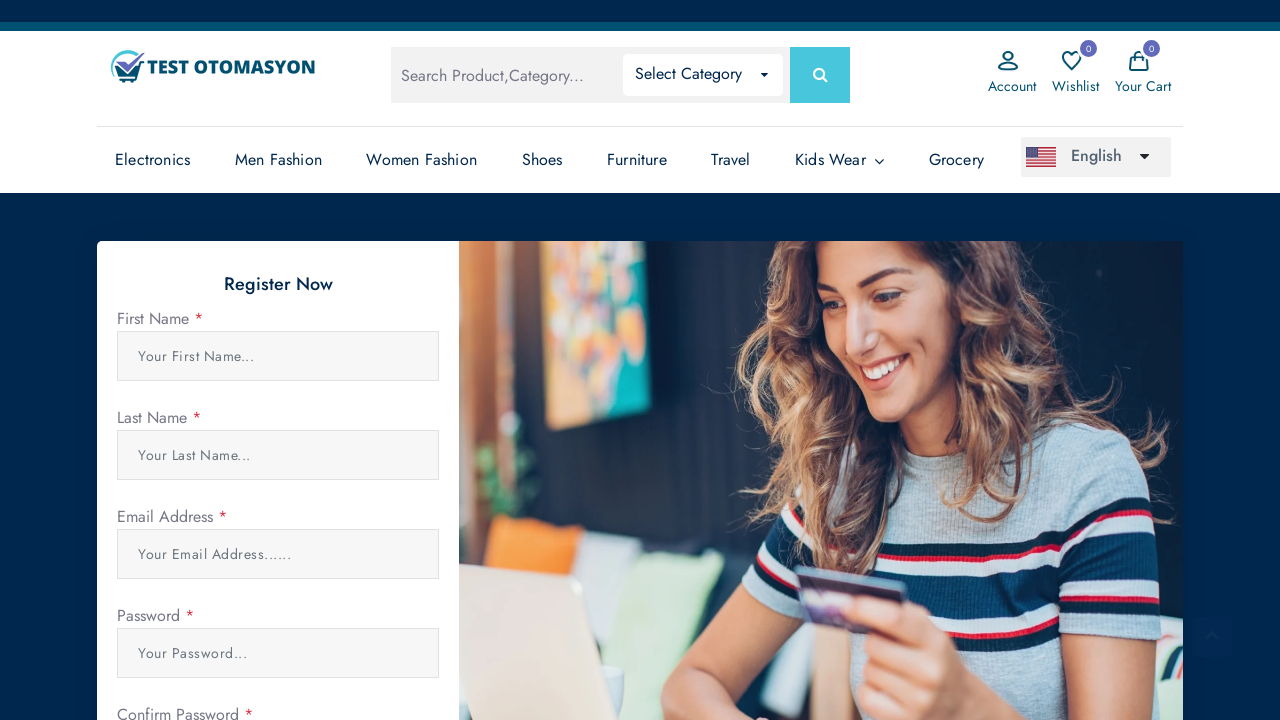

Pressed ArrowDown to scroll
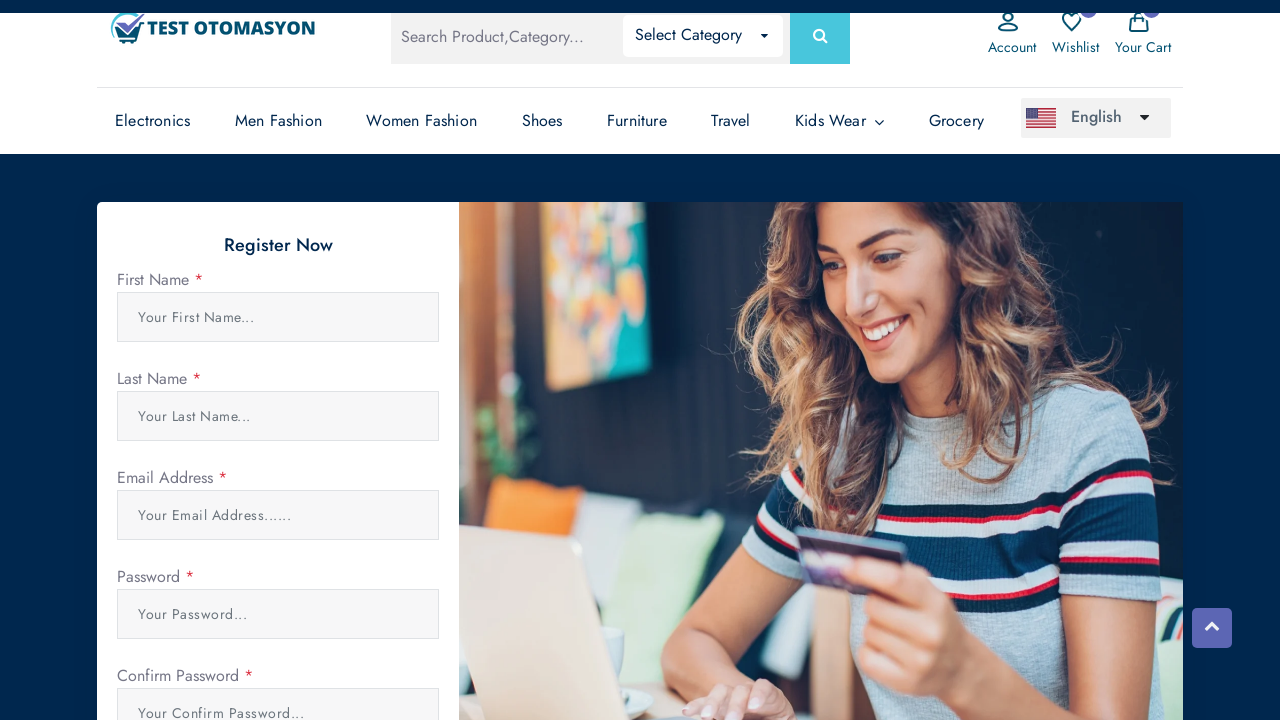

Pressed ArrowDown to scroll
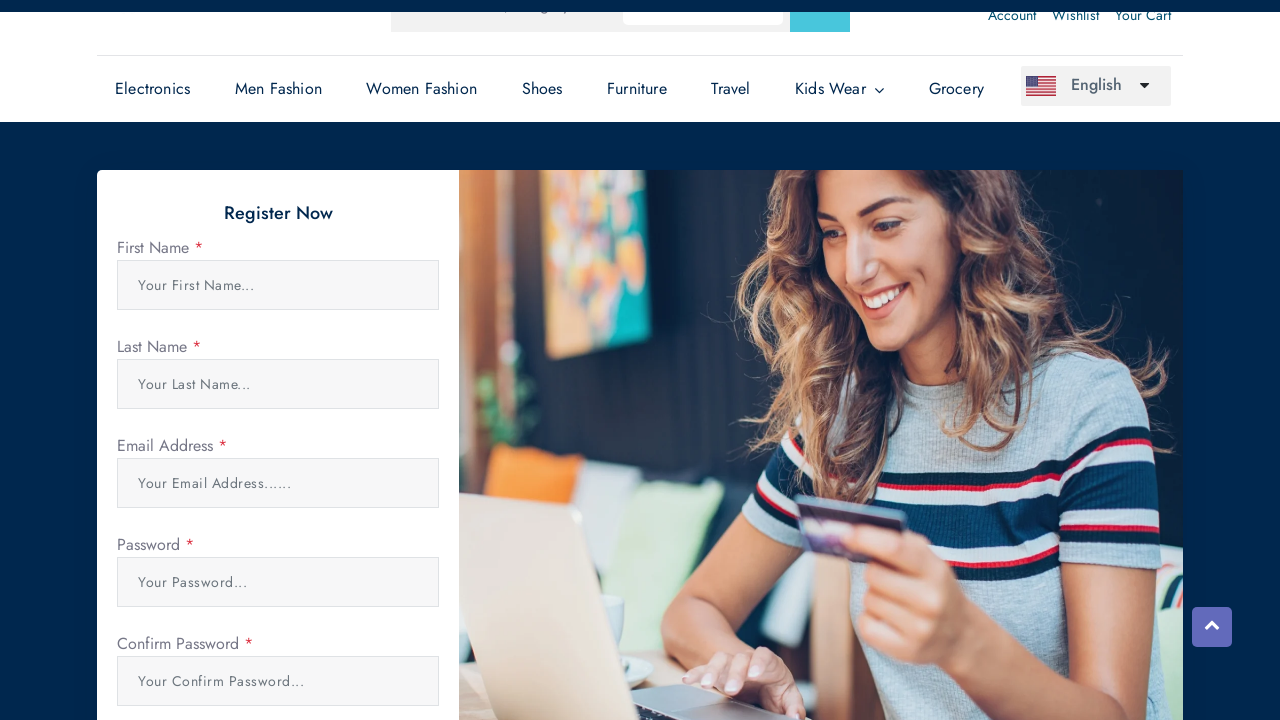

Pressed ArrowDown to scroll
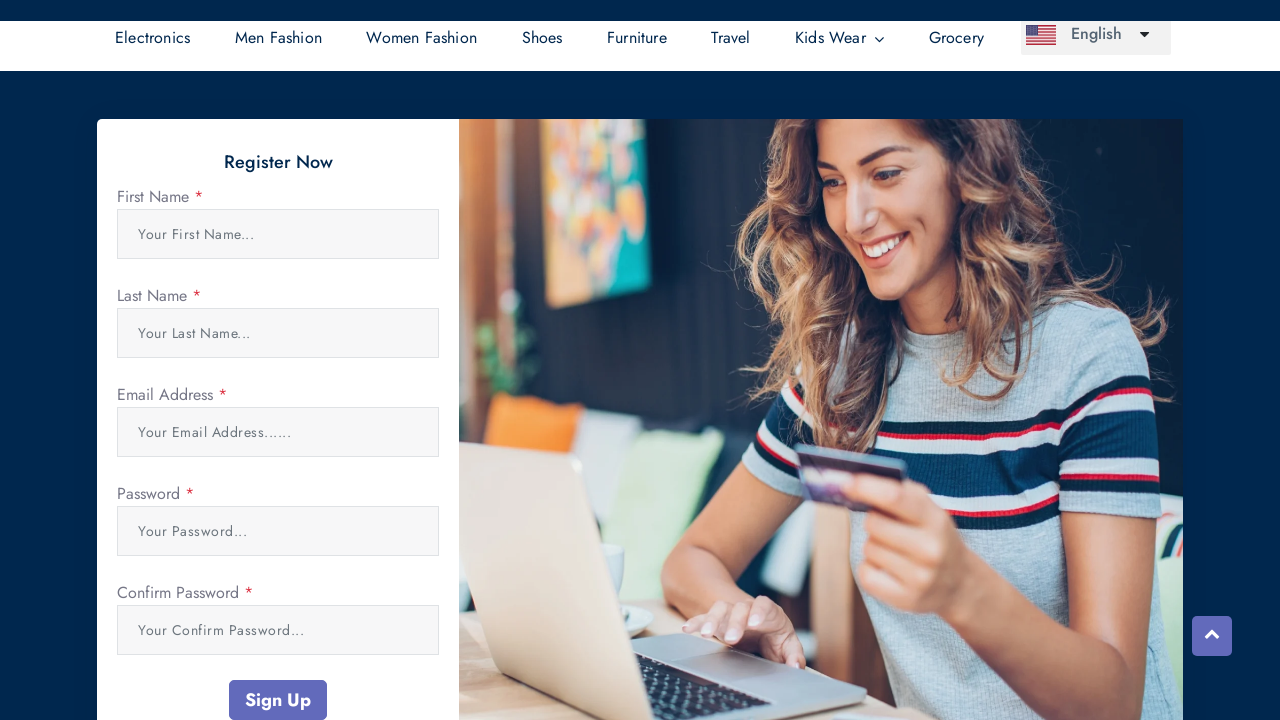

Pressed ArrowDown to scroll
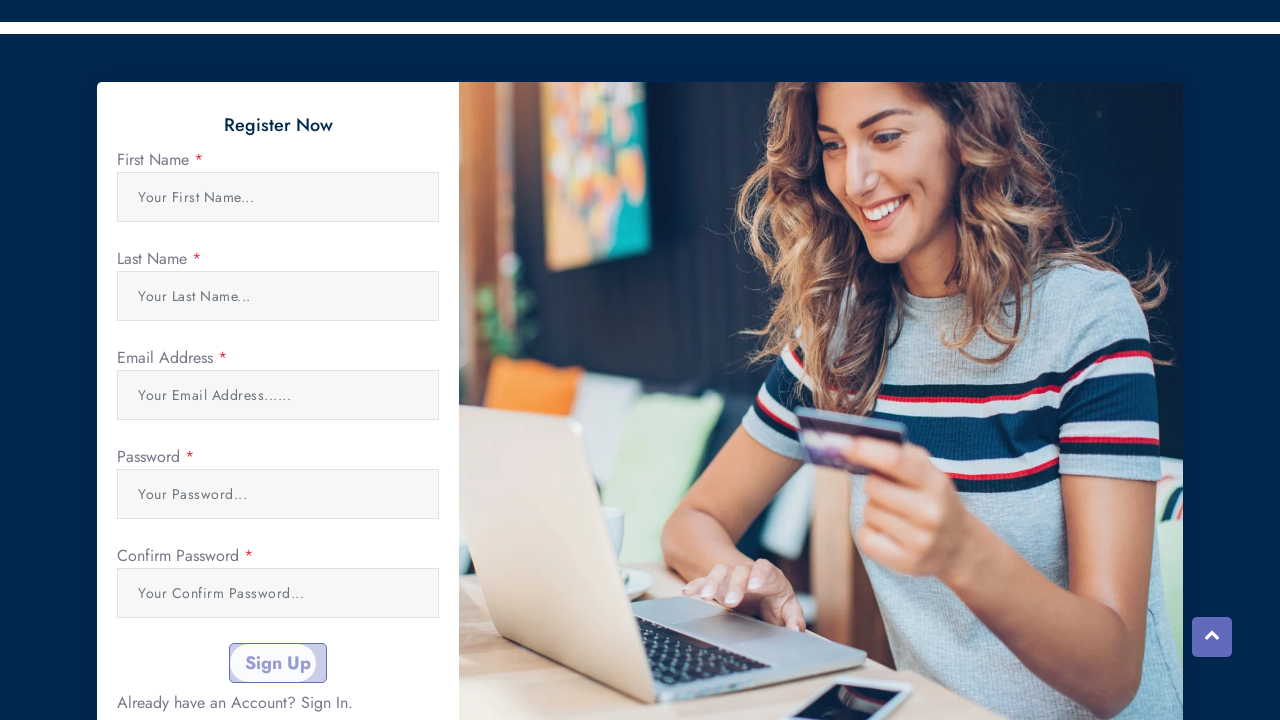

Waited 2 seconds after scrolling down the sign-up form
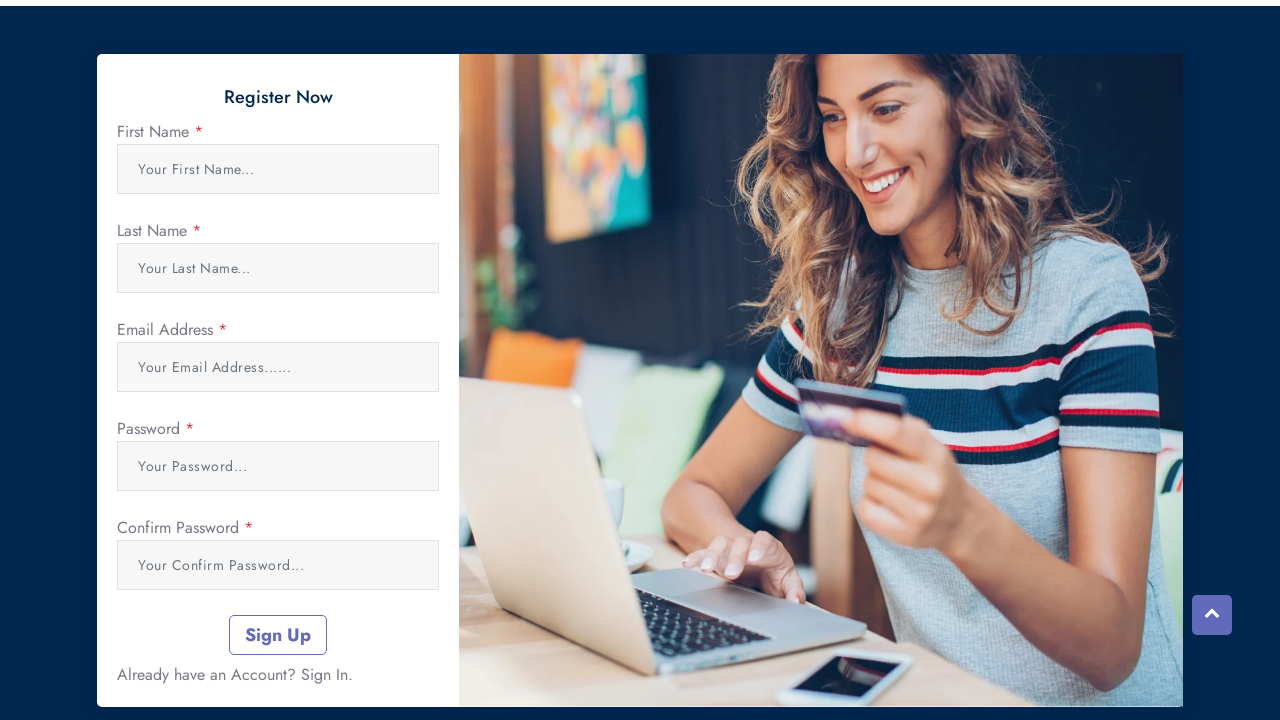

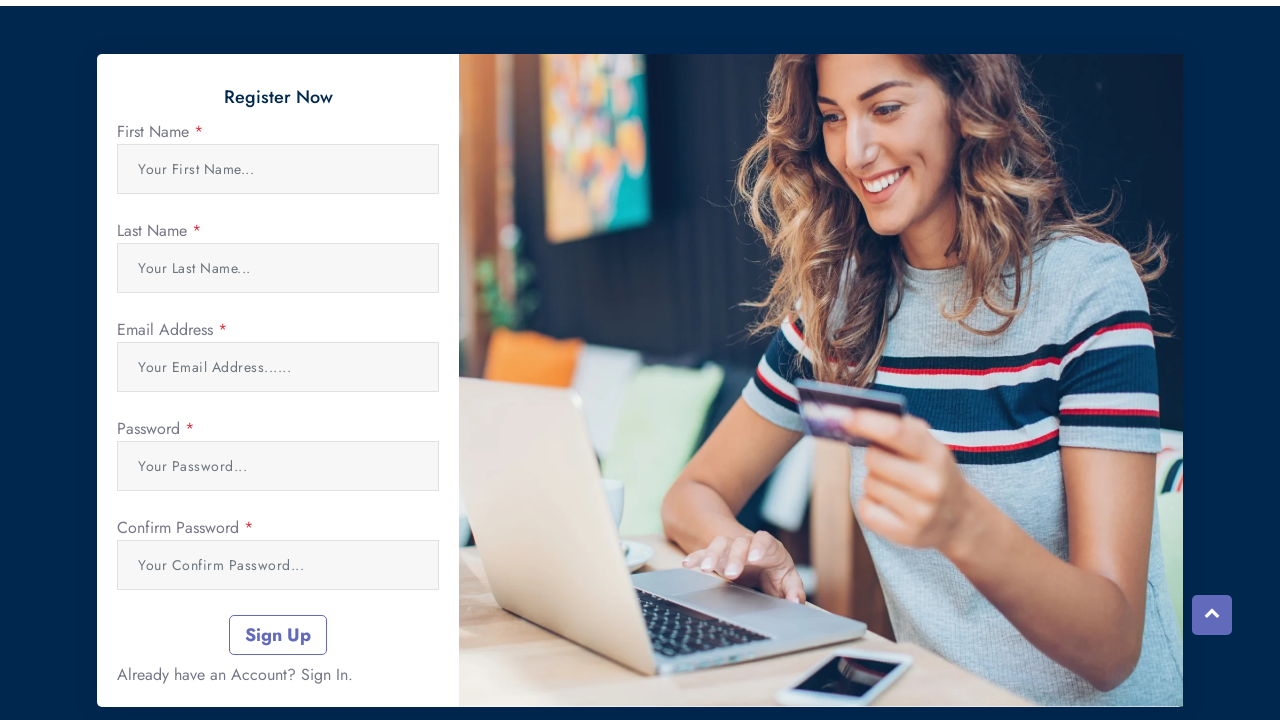